Tests creating a task in a CRUD application by filling in a task name and content in a form, then clicking the add button to submit.

Starting URL: https://mzmichalzimny.github.io

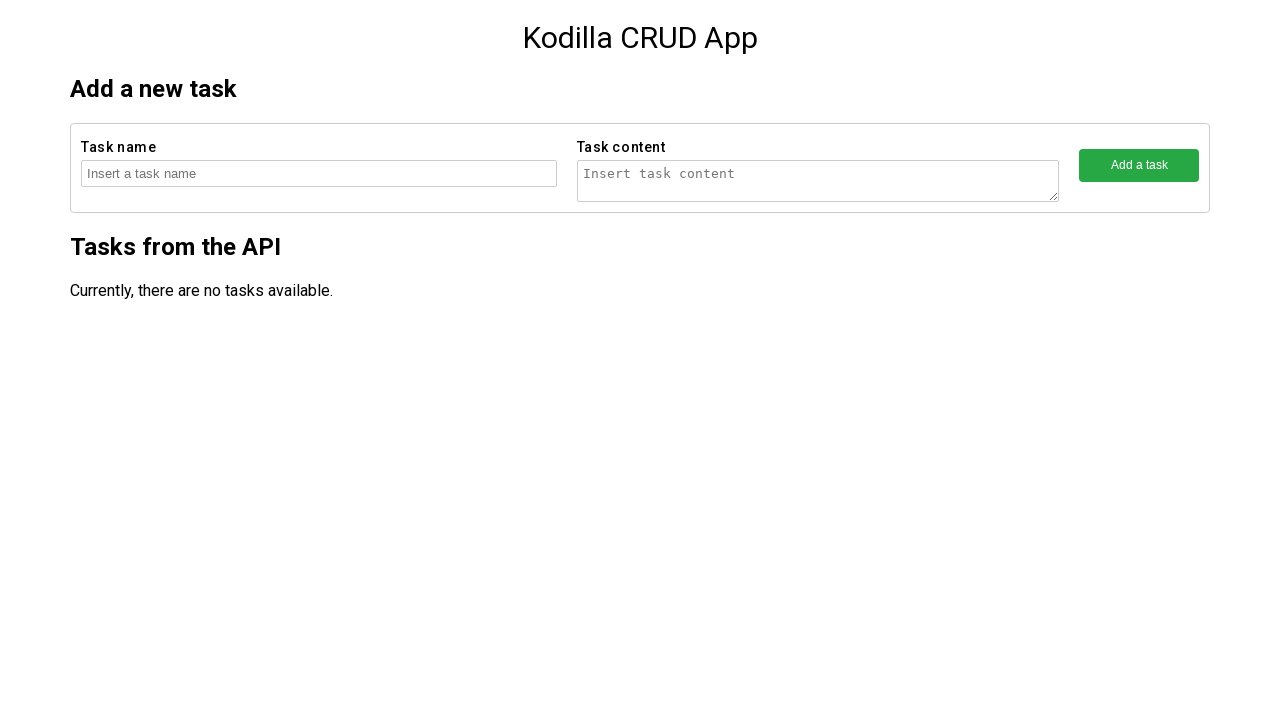

Filled task name field with 'Task number 69078' on //form[contains(@action,'createTask')]/fieldset[1]/input
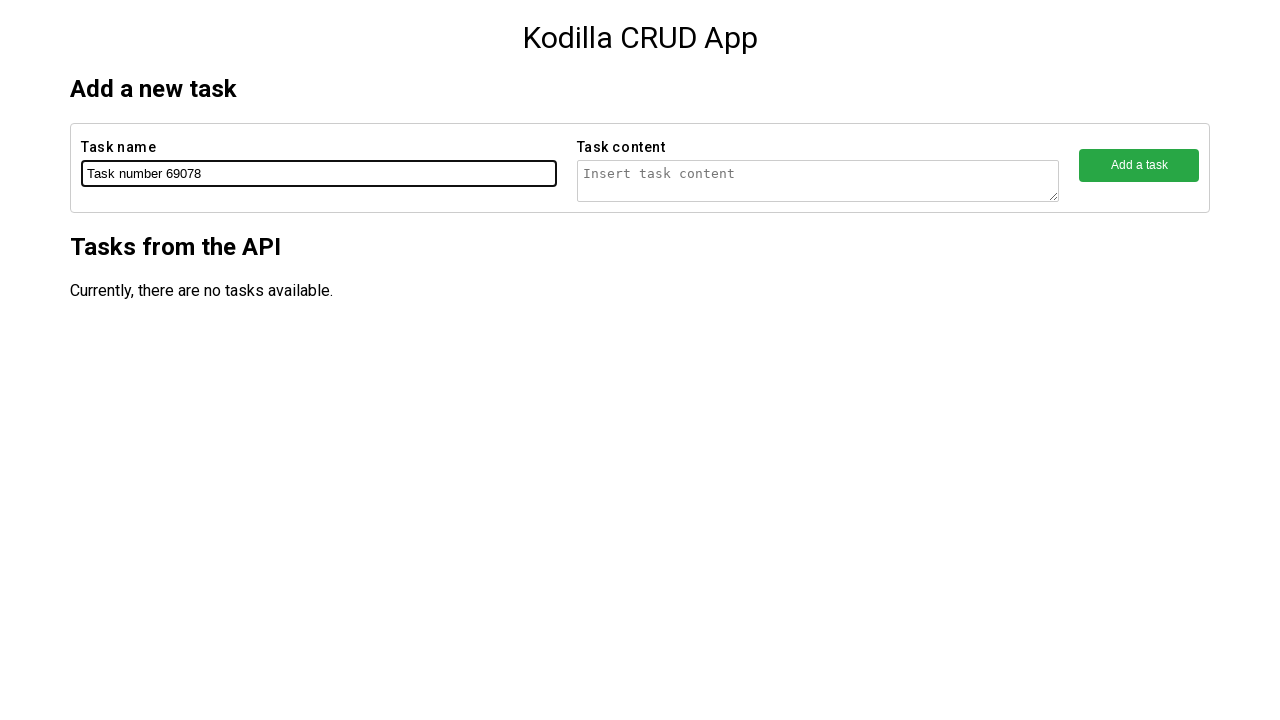

Filled task content field with 'Task number 69078 content' on //form[contains(@action,'createTask')]/fieldset[2]/textarea
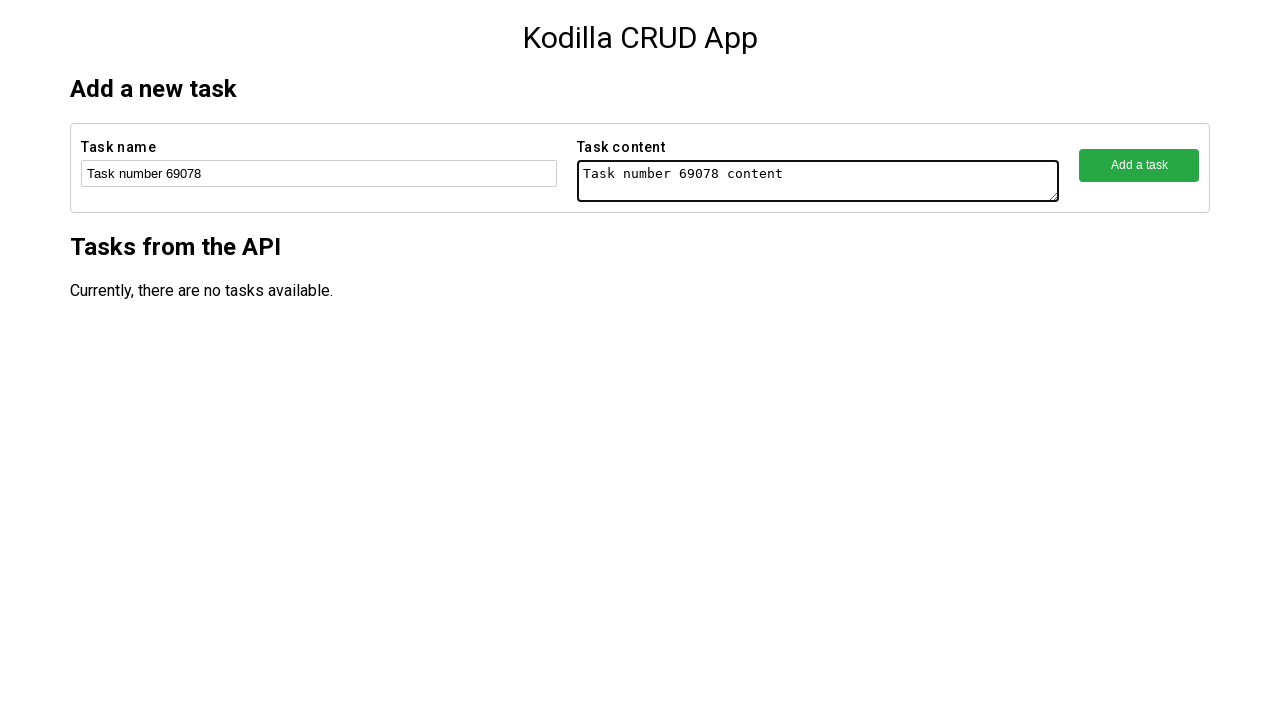

Clicked add button to create the task at (1139, 165) on xpath=//form[contains(@action,'createTask')]/fieldset[3]/button
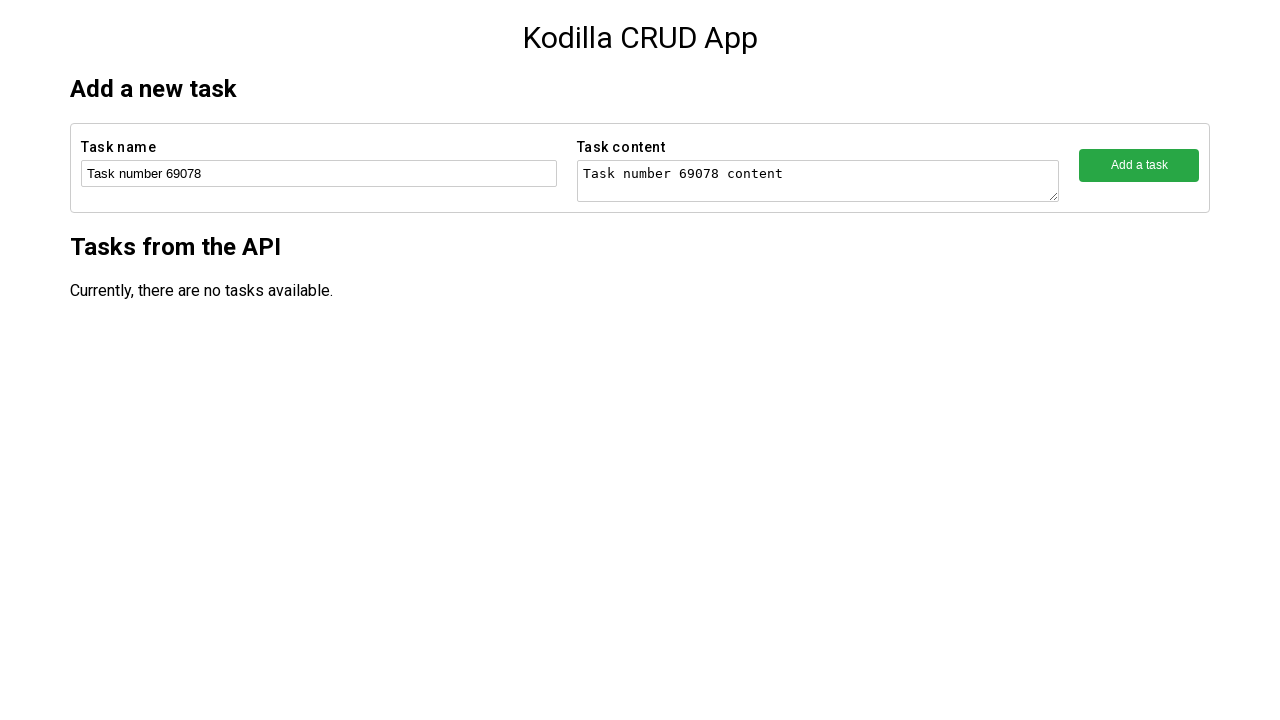

Waited 2 seconds for task creation to complete
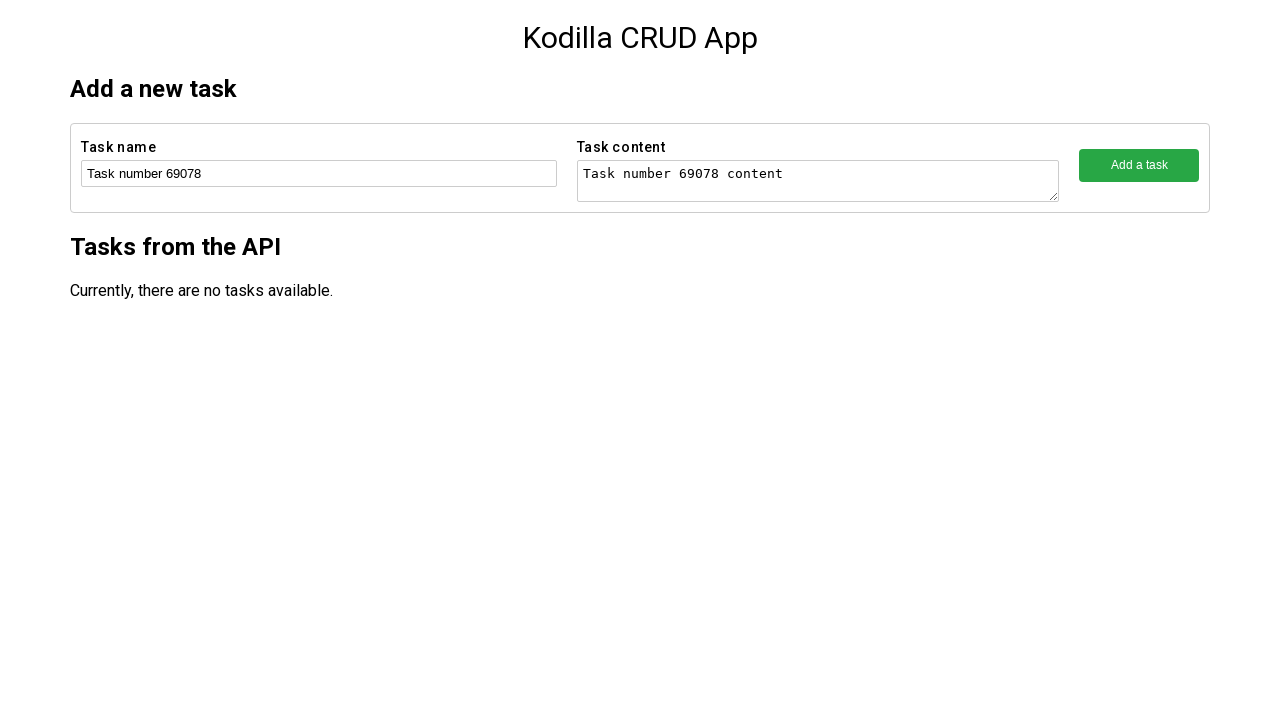

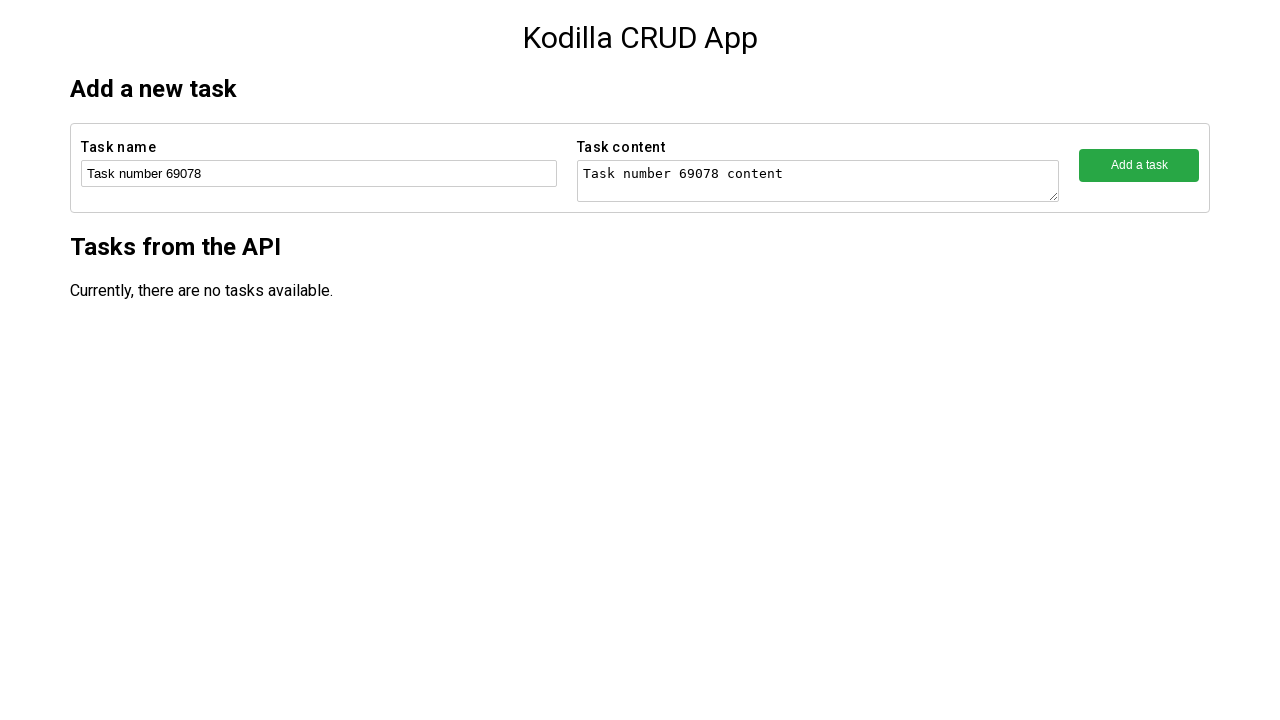